Tests text box form by filling in full name, email, current address, and permanent address fields, then submitting

Starting URL: https://demoqa.com/text-box

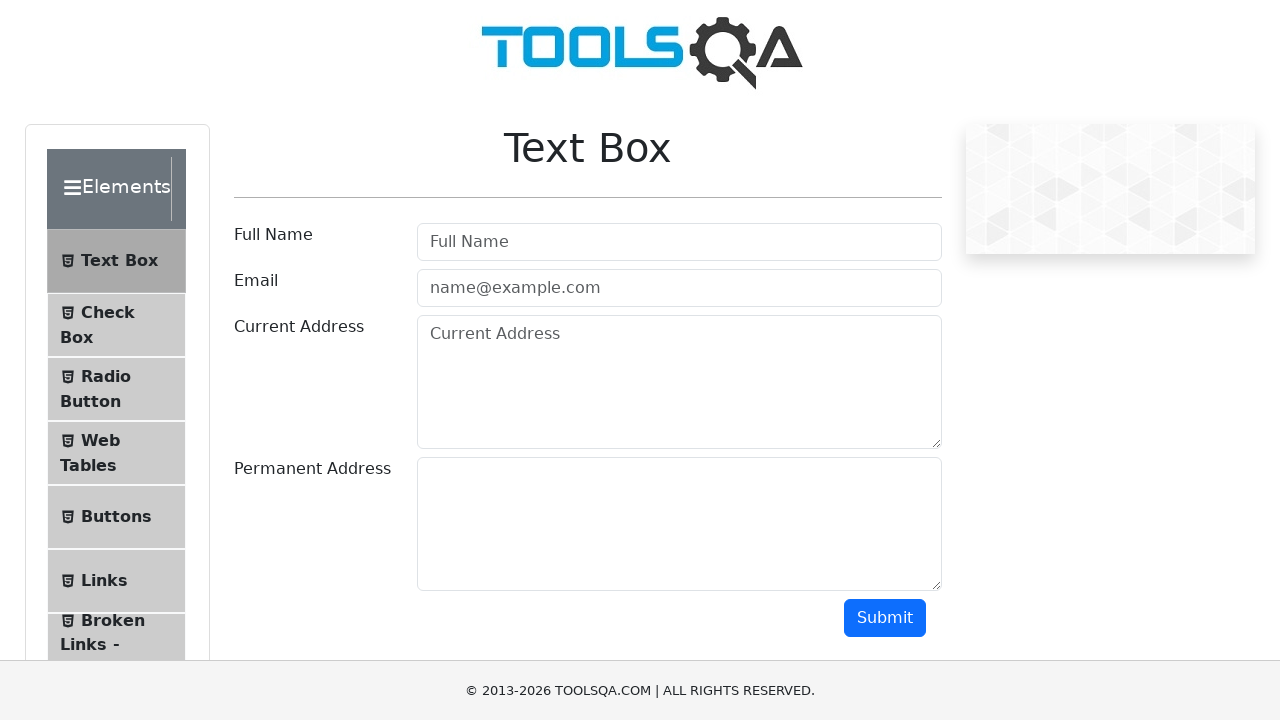

Filled Full Name field with 'Marko Polo' on //input[@placeholder='Full Name']
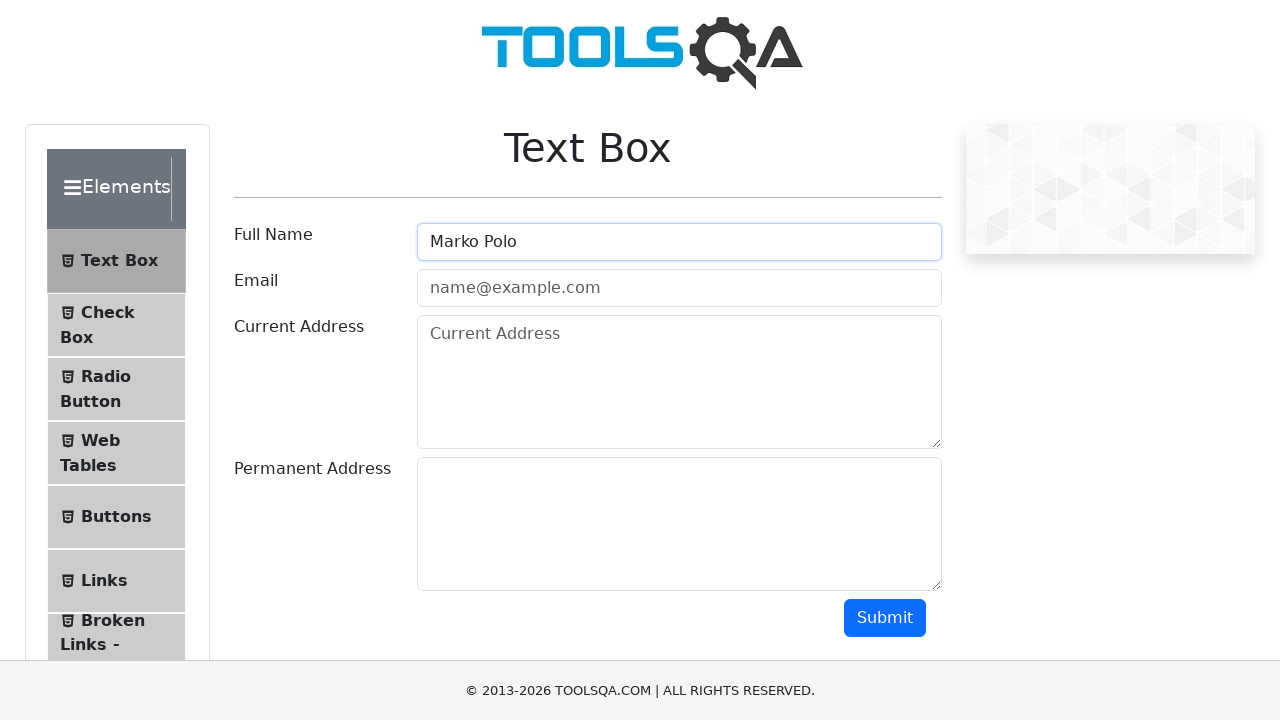

Filled email field with 'test@test.com' on //input[@placeholder='name@example.com']
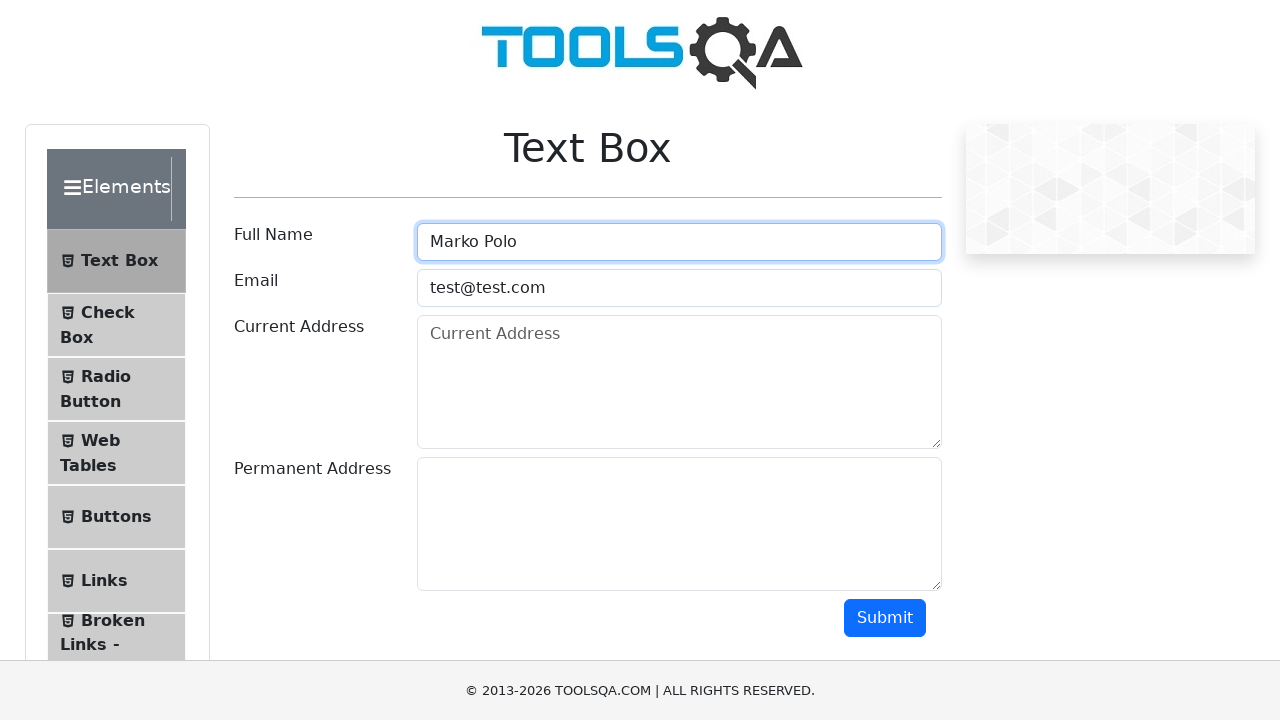

Filled Current Address field with 'street' on //textarea[@placeholder='Current Address']
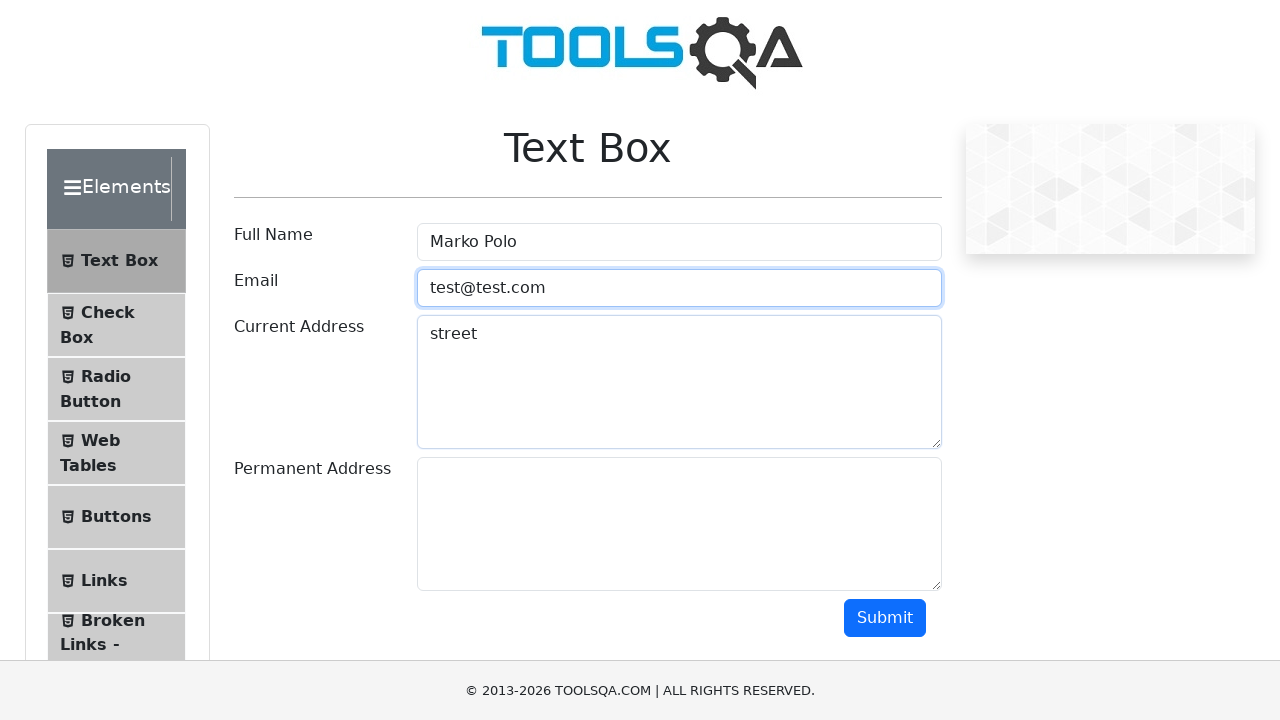

Filled Permanent Address field with 'ulica' on //textarea[@id='permanentAddress']
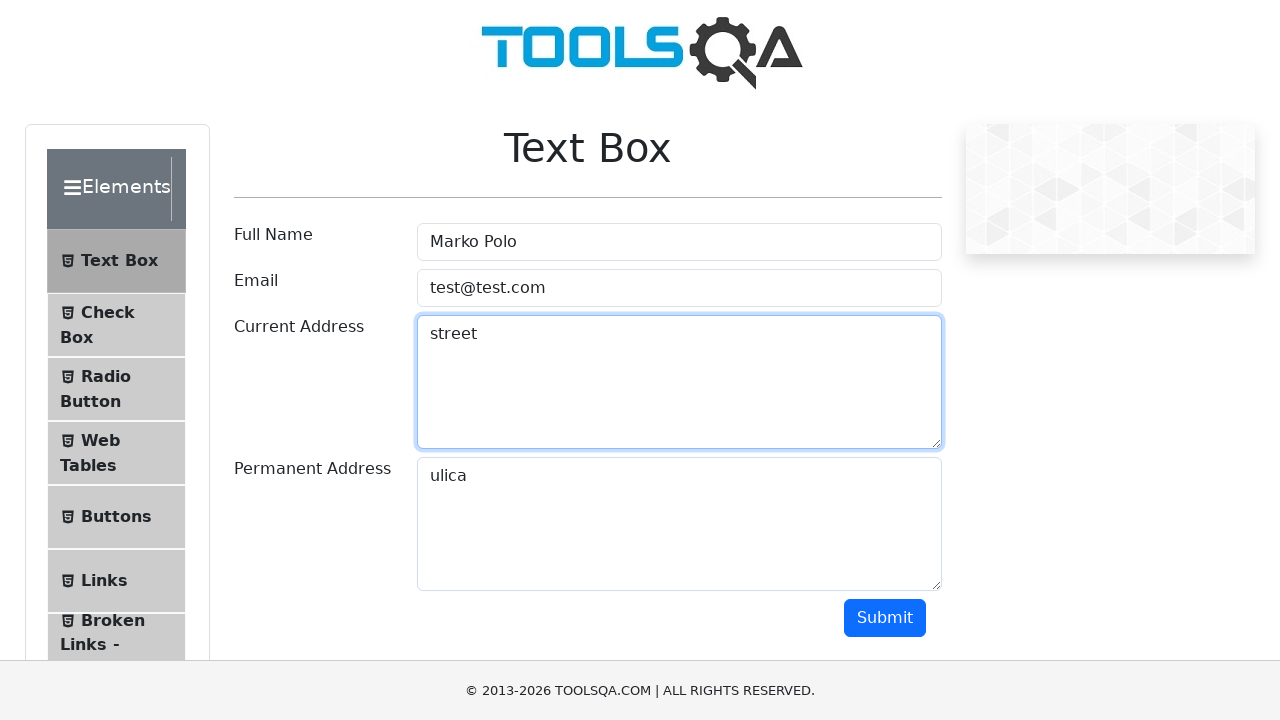

Clicked submit button at (885, 618) on xpath=//button[@id='submit']
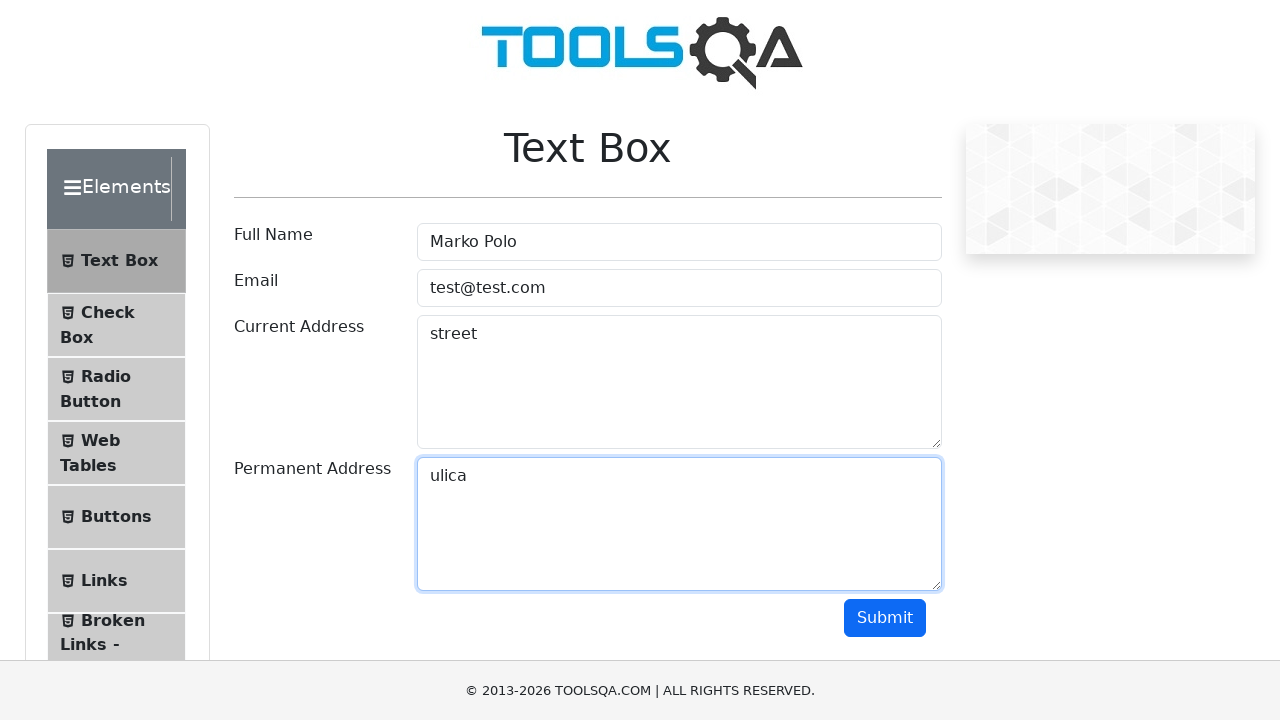

Form output appeared after submission
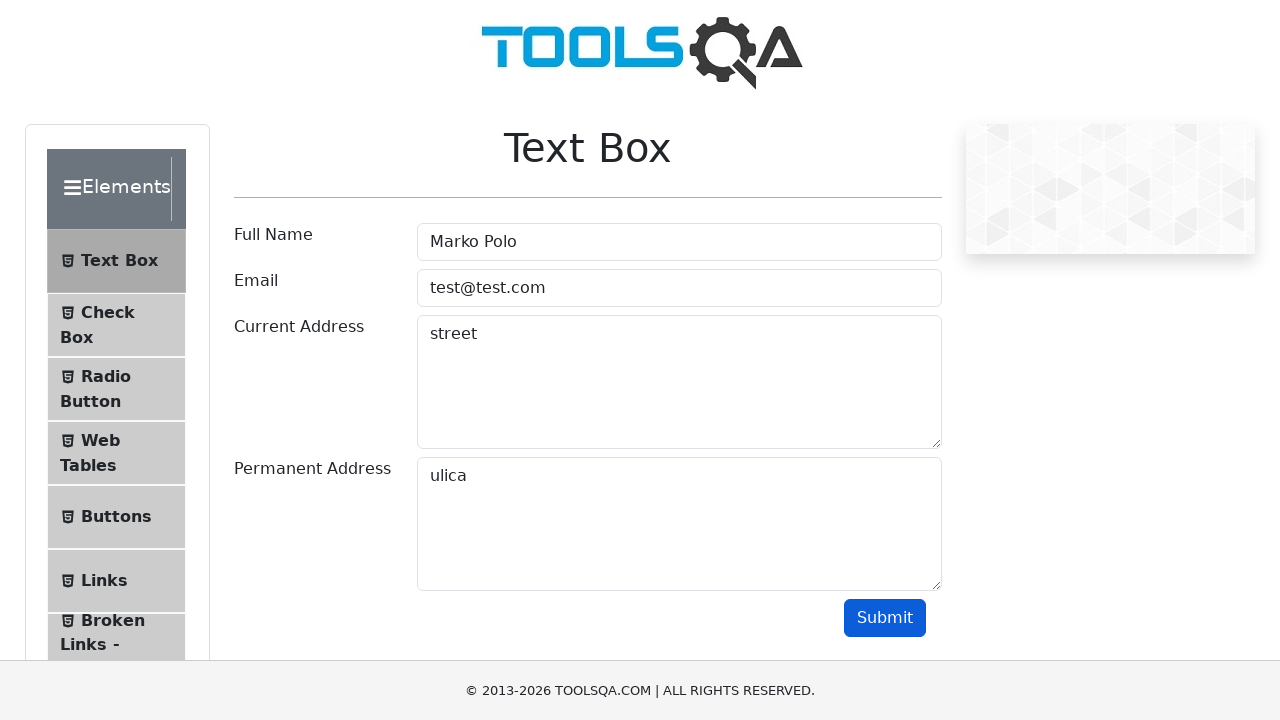

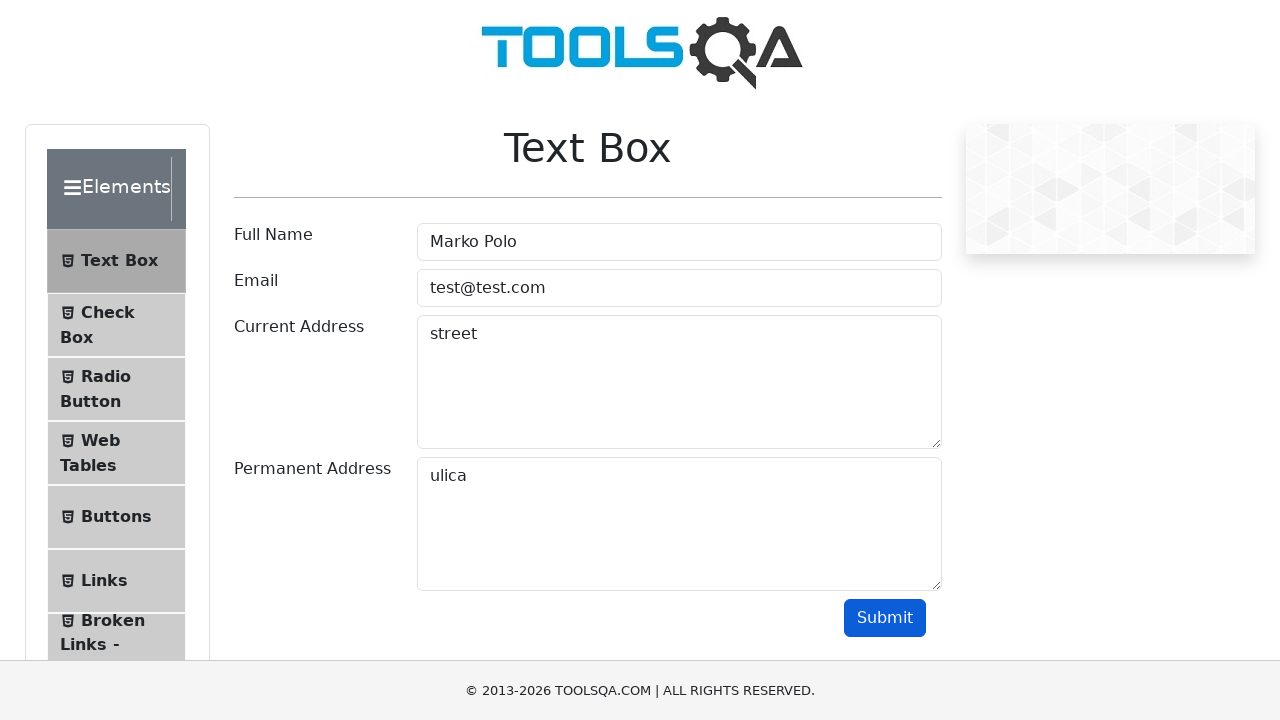